Clicks on a product from homepage and verifies the product detail page displays correct information including name, price, image, and description

Starting URL: https://www.demoblaze.com

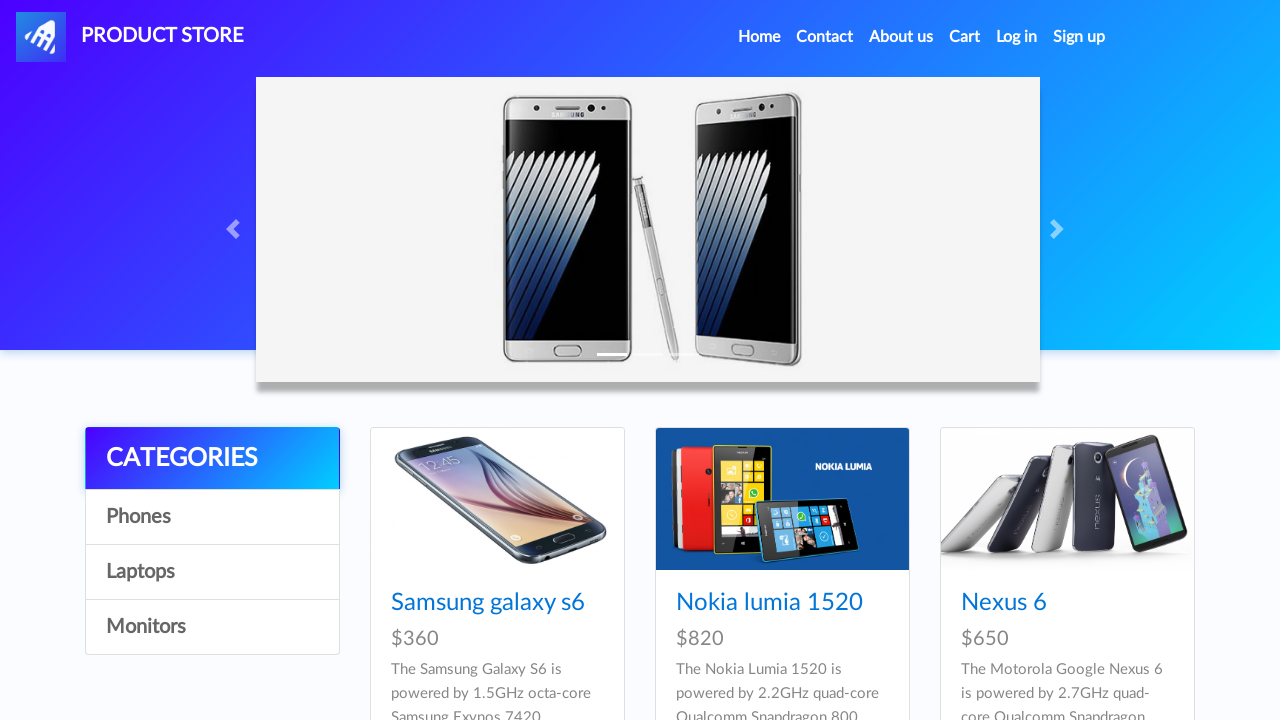

Waited for product cards to load on homepage
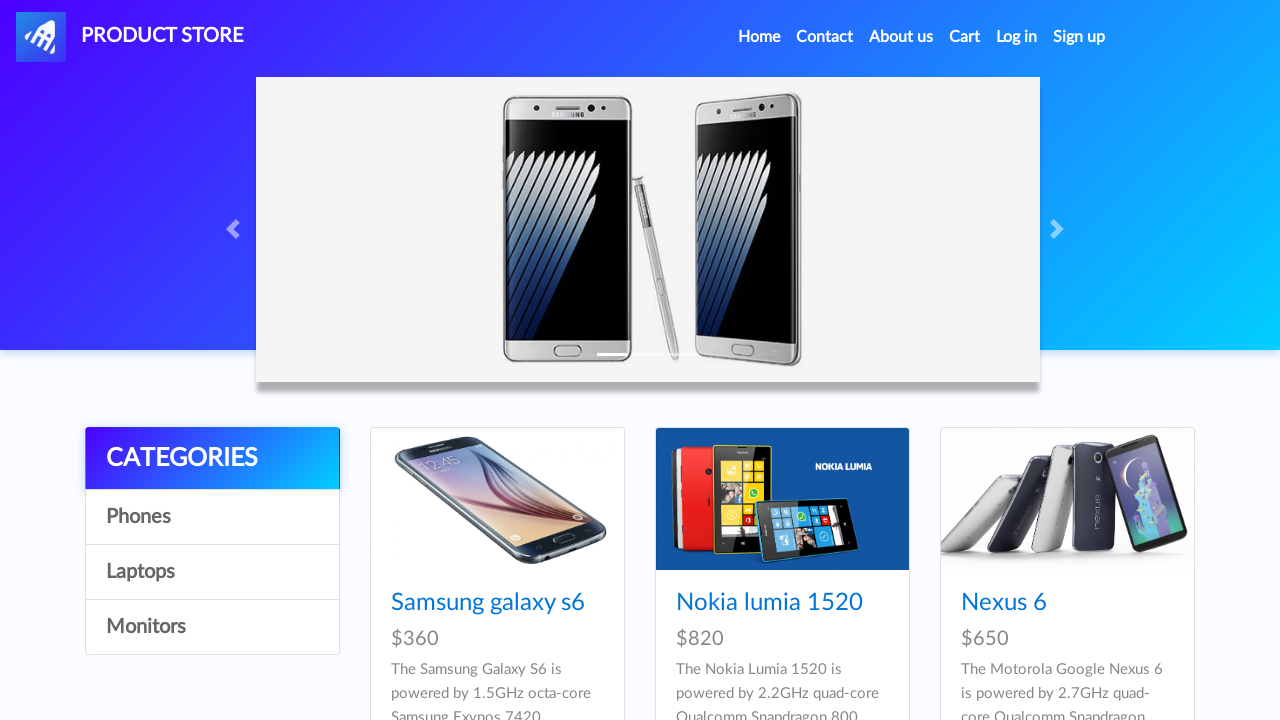

Clicked on first product title at (488, 603) on .card-title a >> nth=0
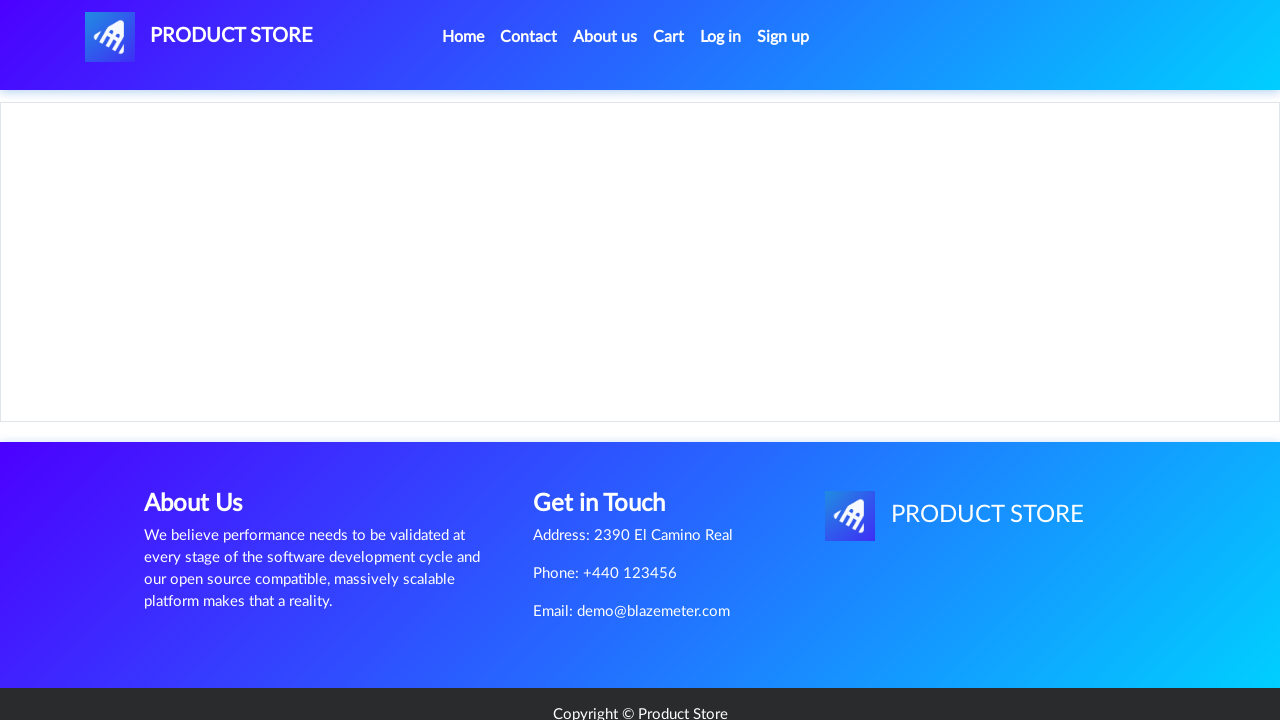

Waited for product detail page to load
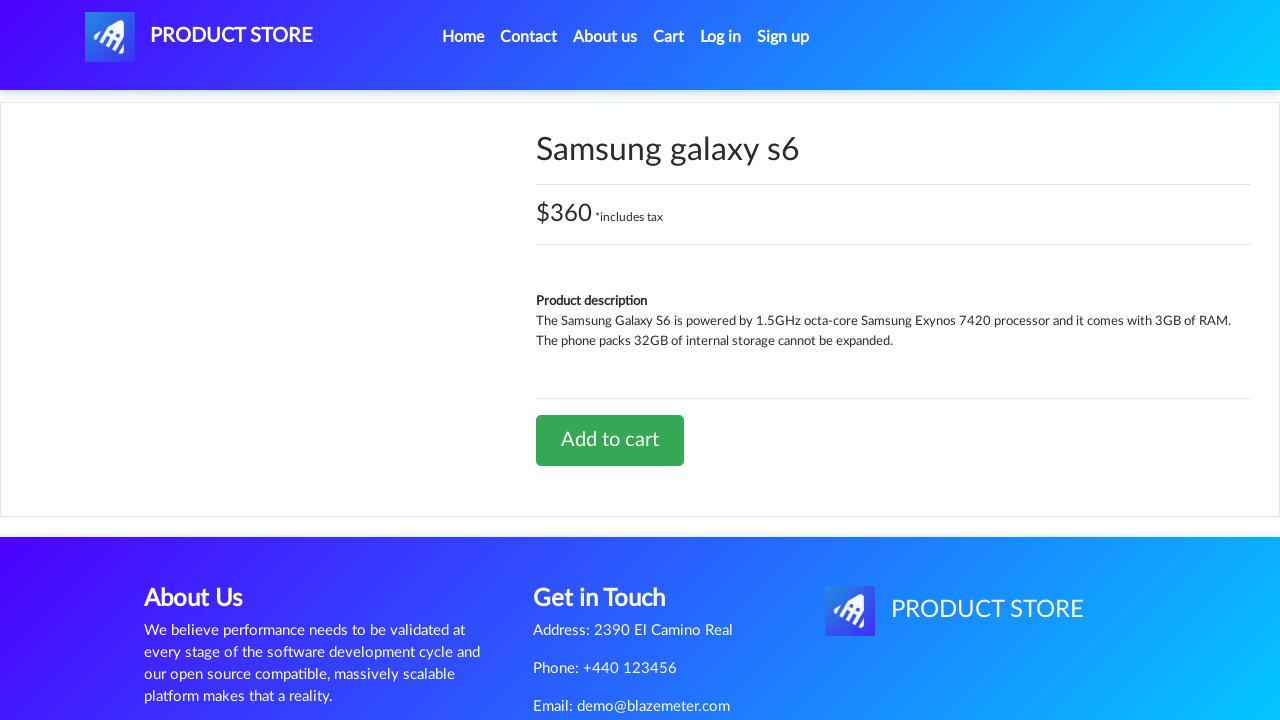

Verified product name is present
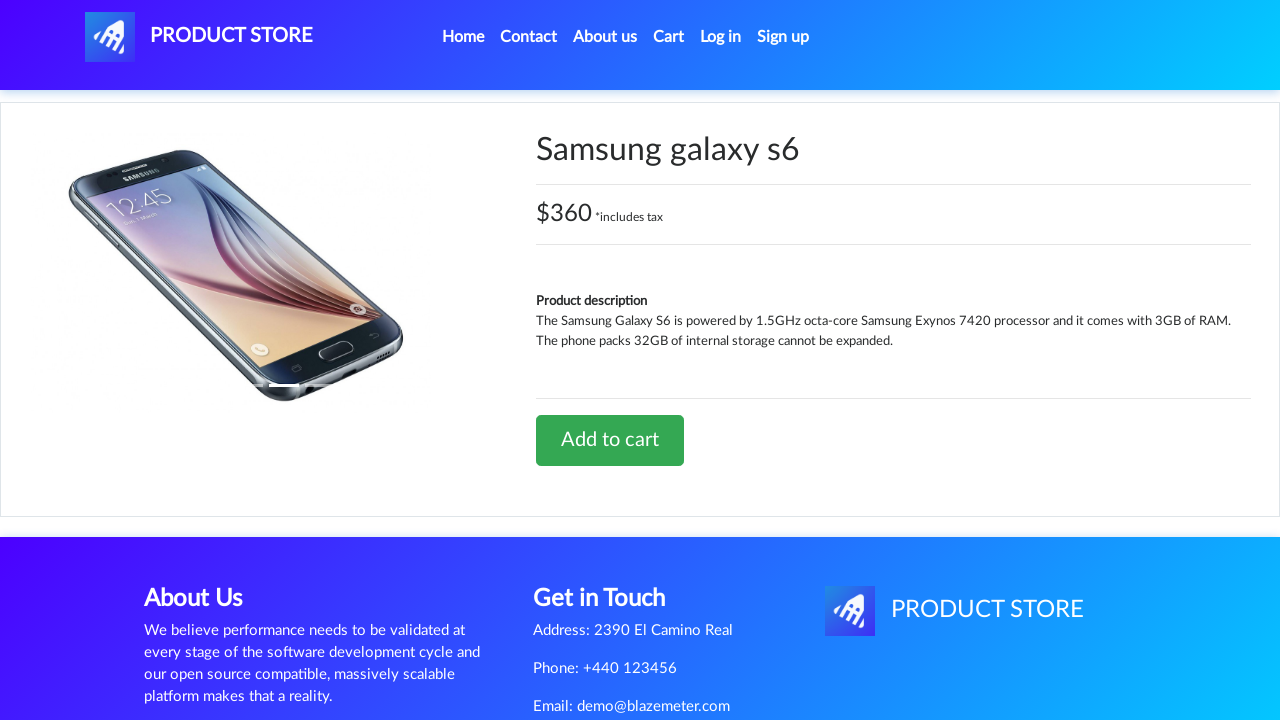

Verified product price is present
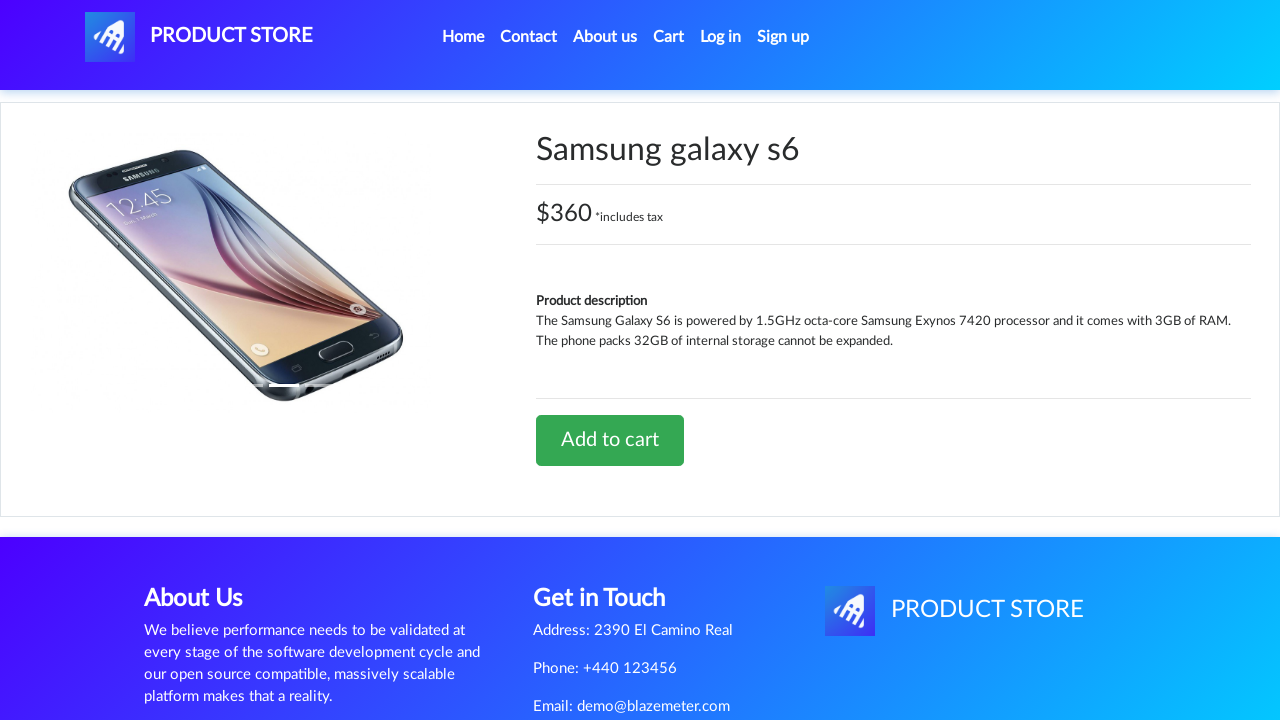

Verified product image is present
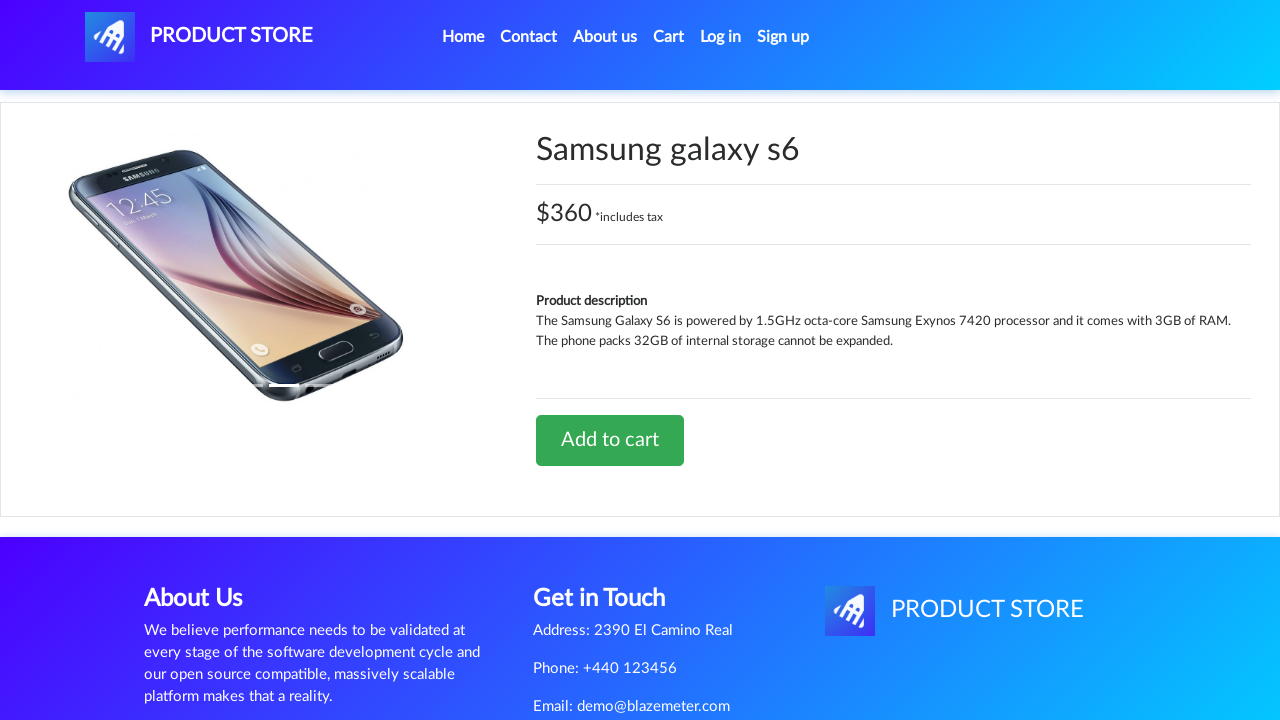

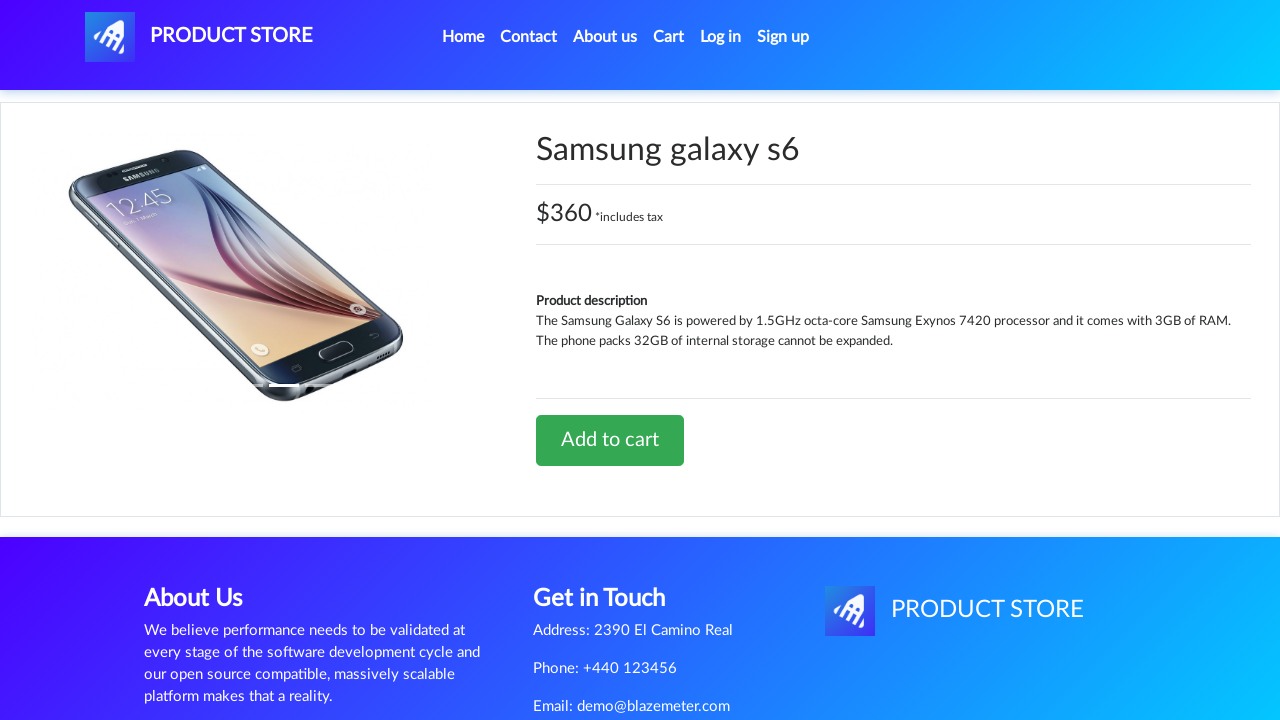